Tests the search functionality on Chairish furniture marketplace by entering a search term "FlowerLamp" and submitting the search form.

Starting URL: https://www.chairish.com/

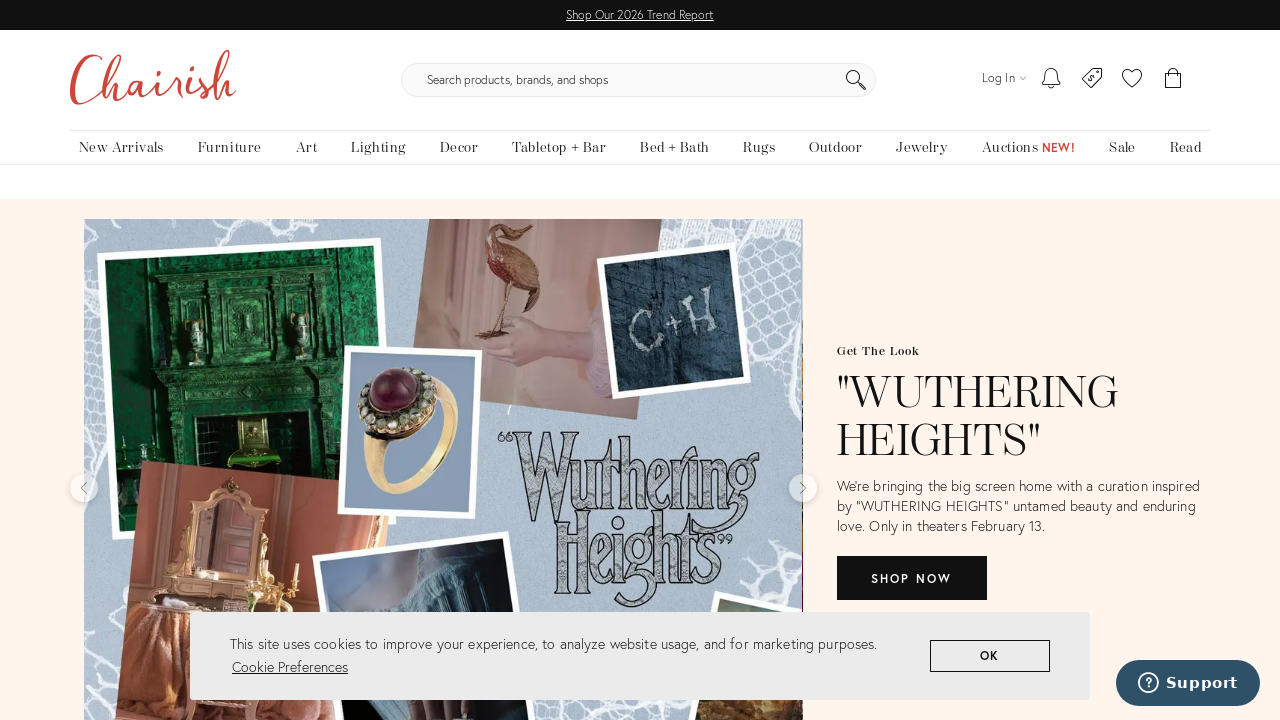

Filled search box with 'FlowerLamp' on input[name='q']
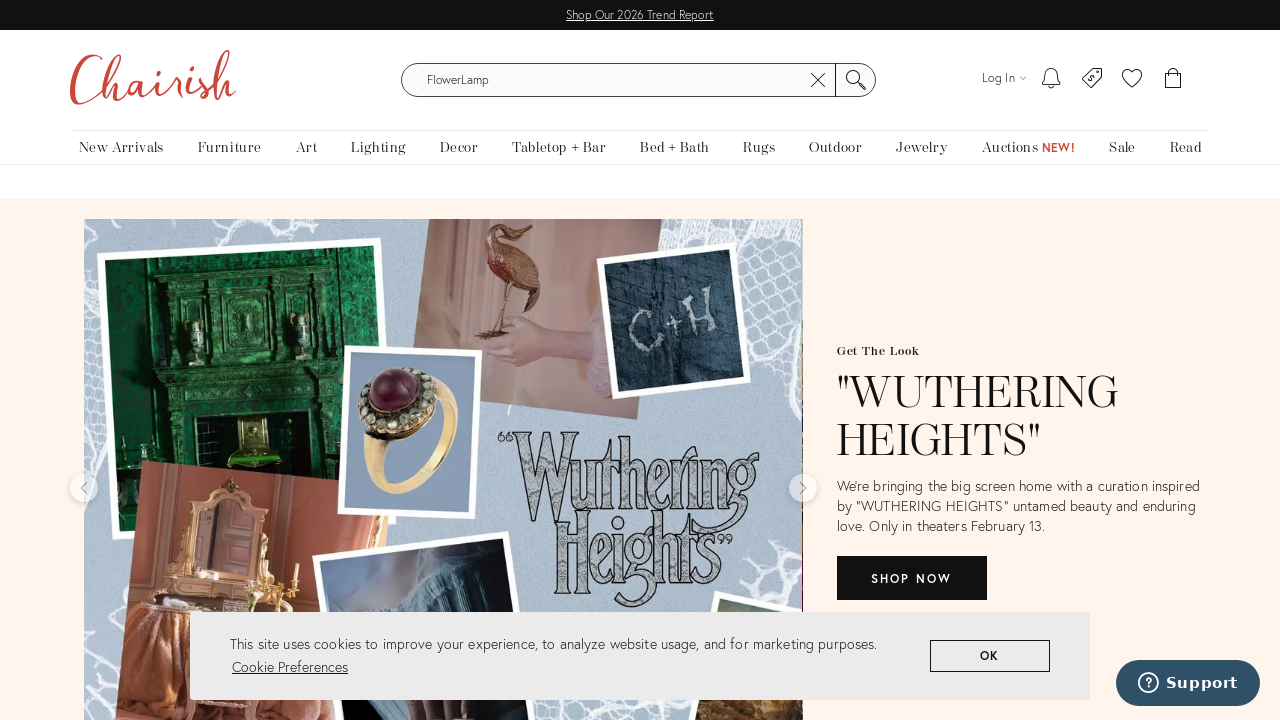

Clicked search submit button at (856, 80) on span.js-submit-icon.cicon.cicon-search-fill
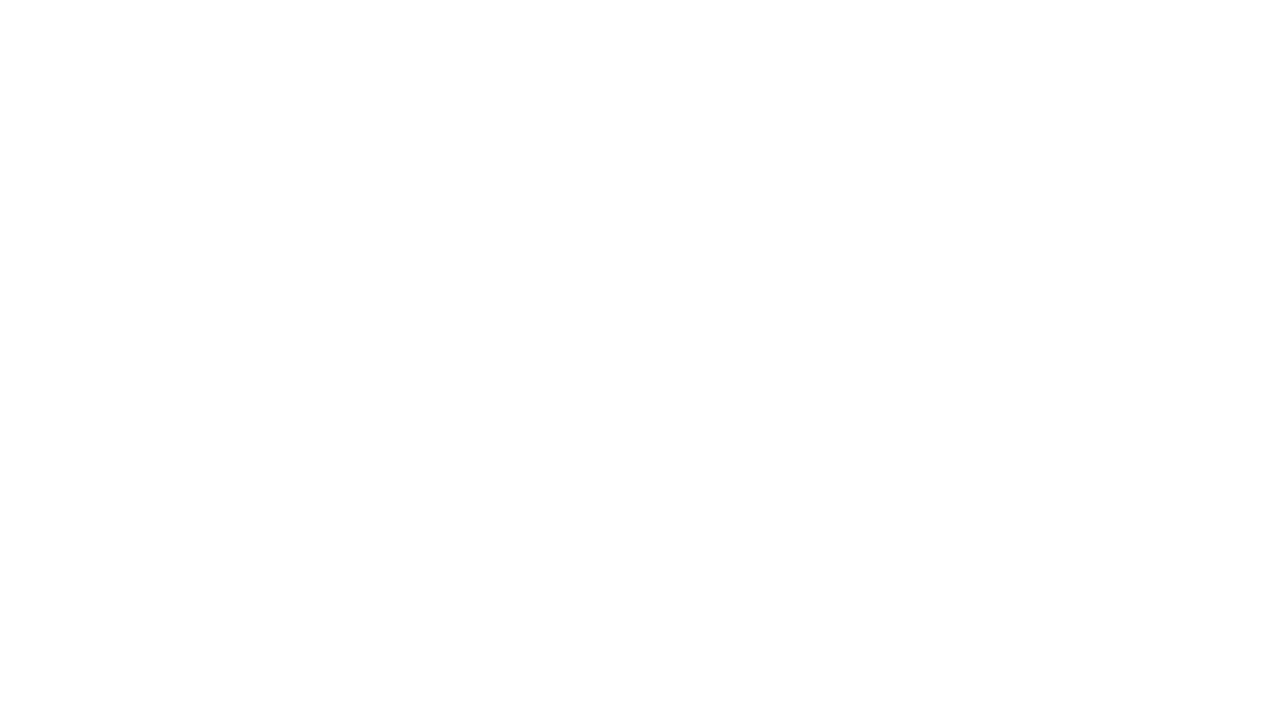

Waited for search results page to load
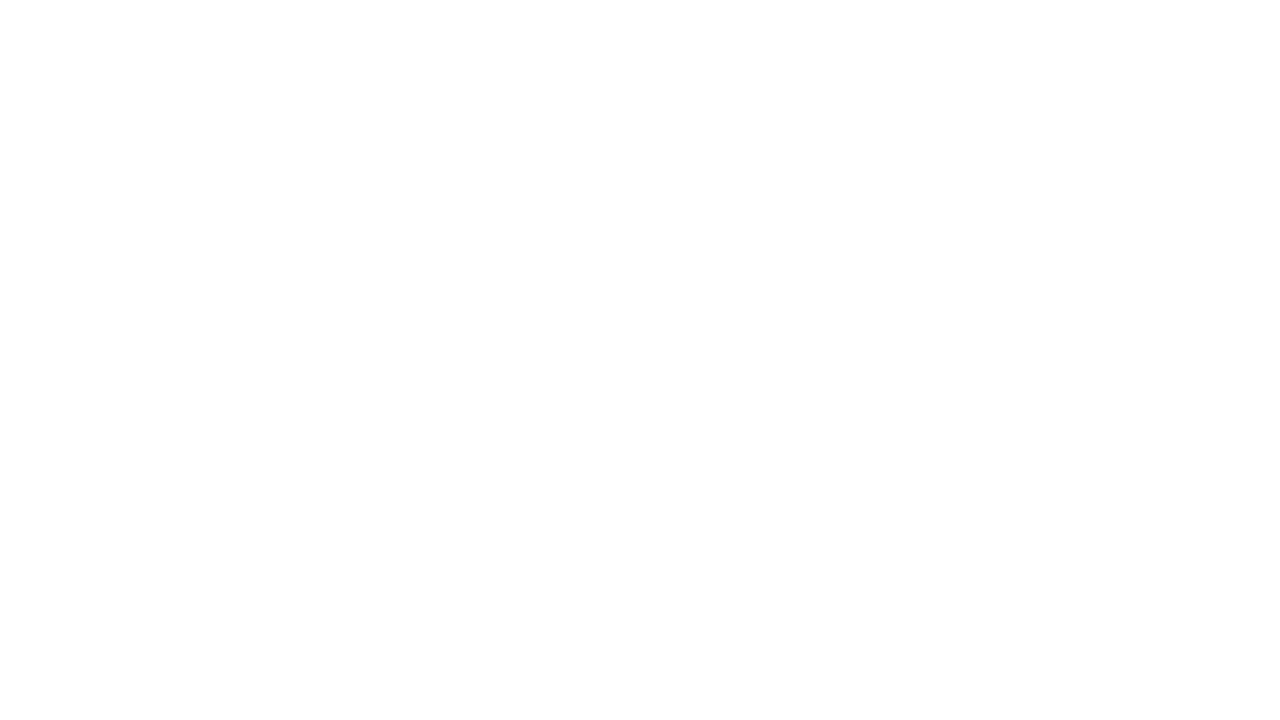

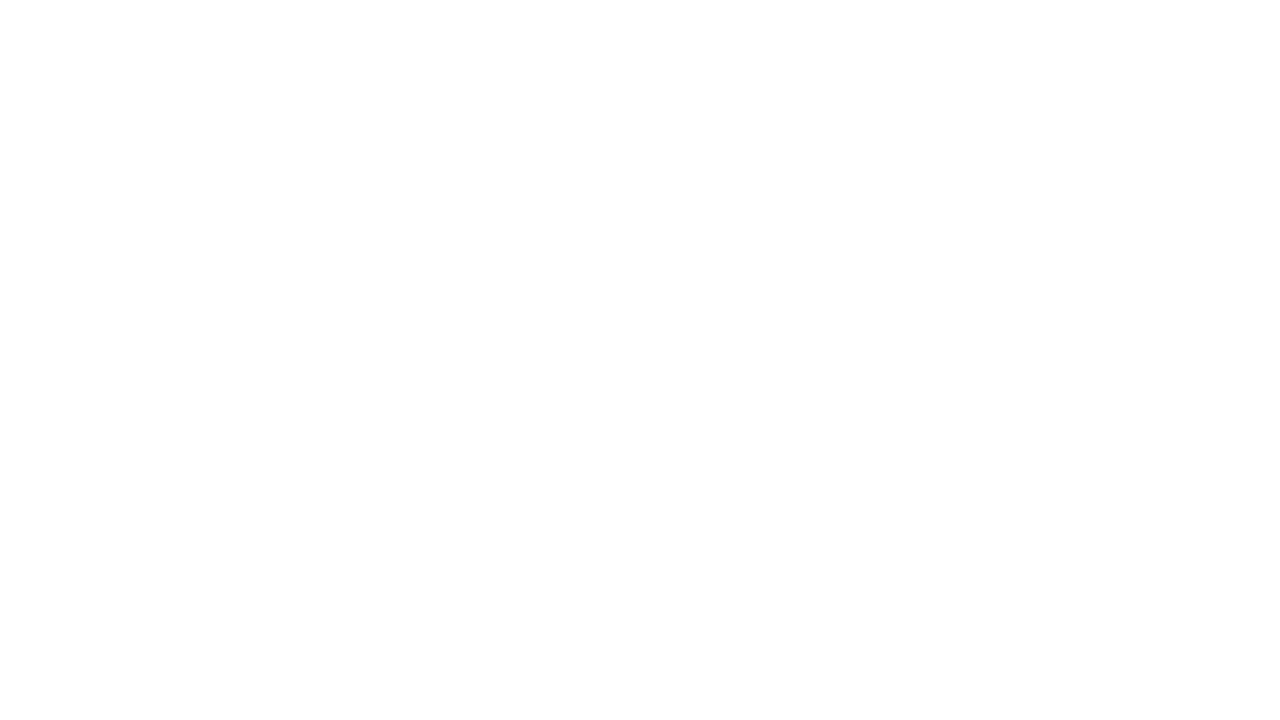